Tests data persistence by creating todos, marking one complete, and reloading the page

Starting URL: https://demo.playwright.dev/todomvc

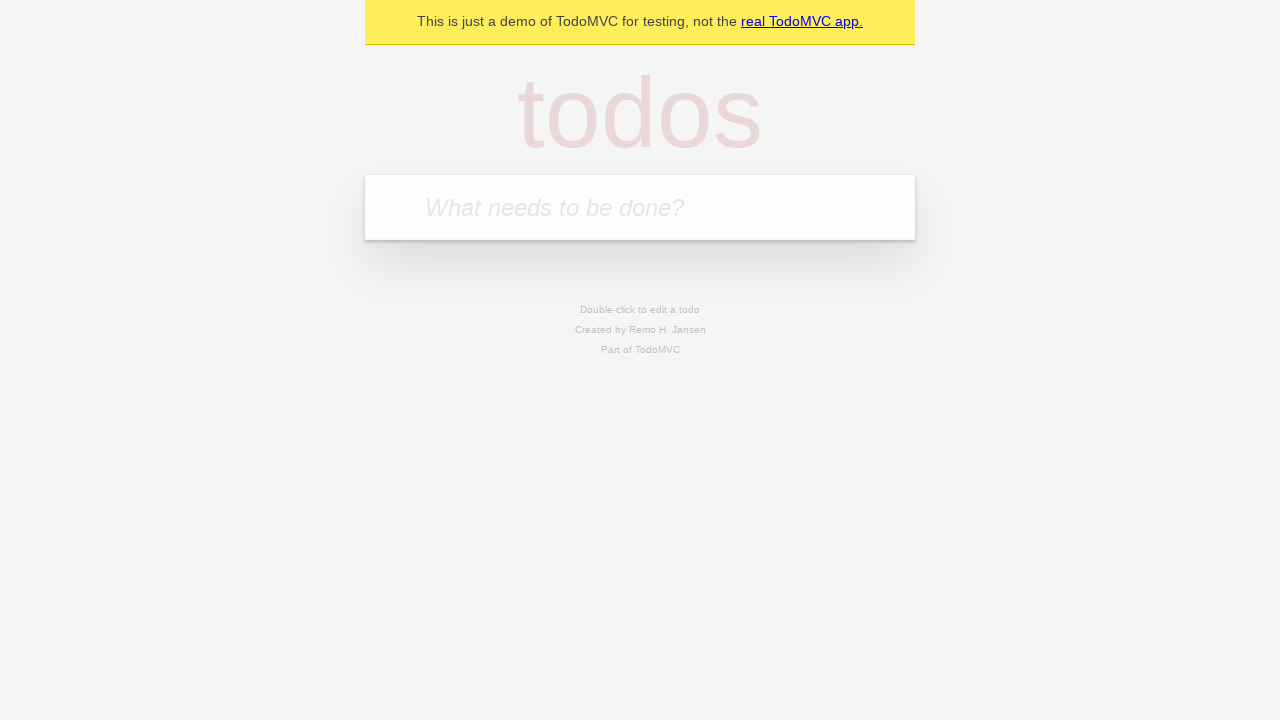

Filled new todo input with 'buy some cheese' on .new-todo
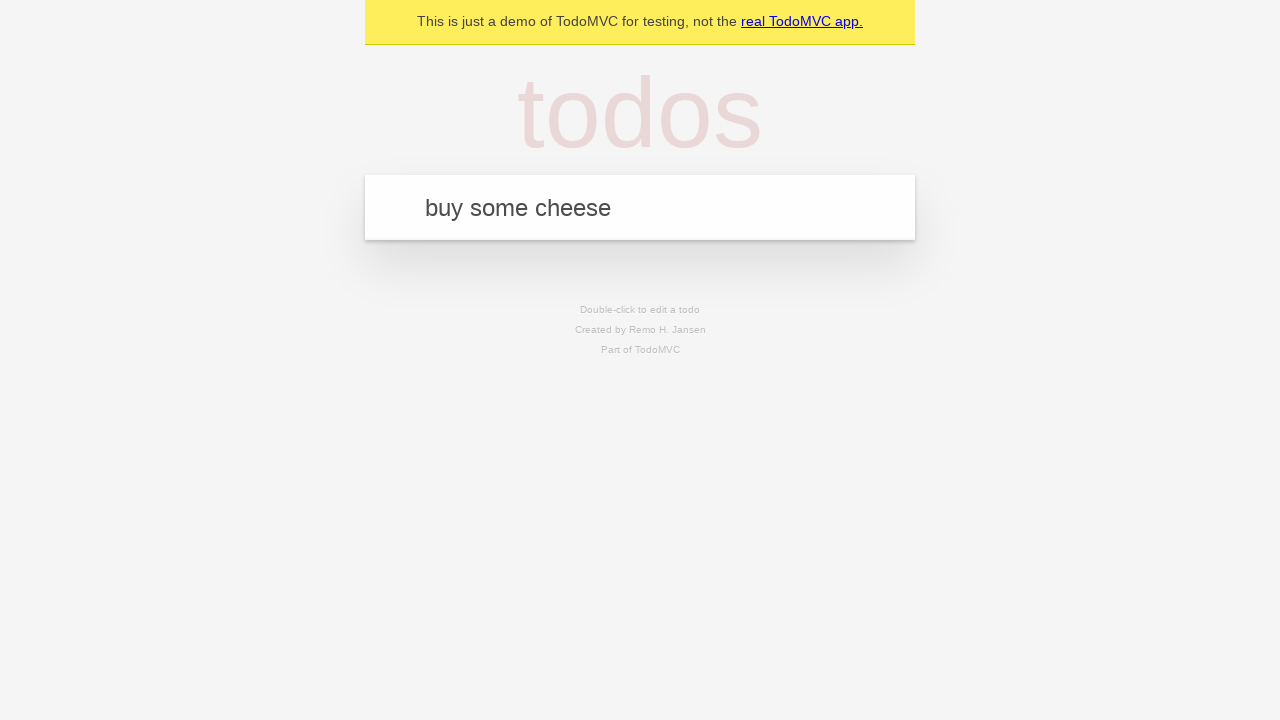

Pressed Enter to create first todo on .new-todo
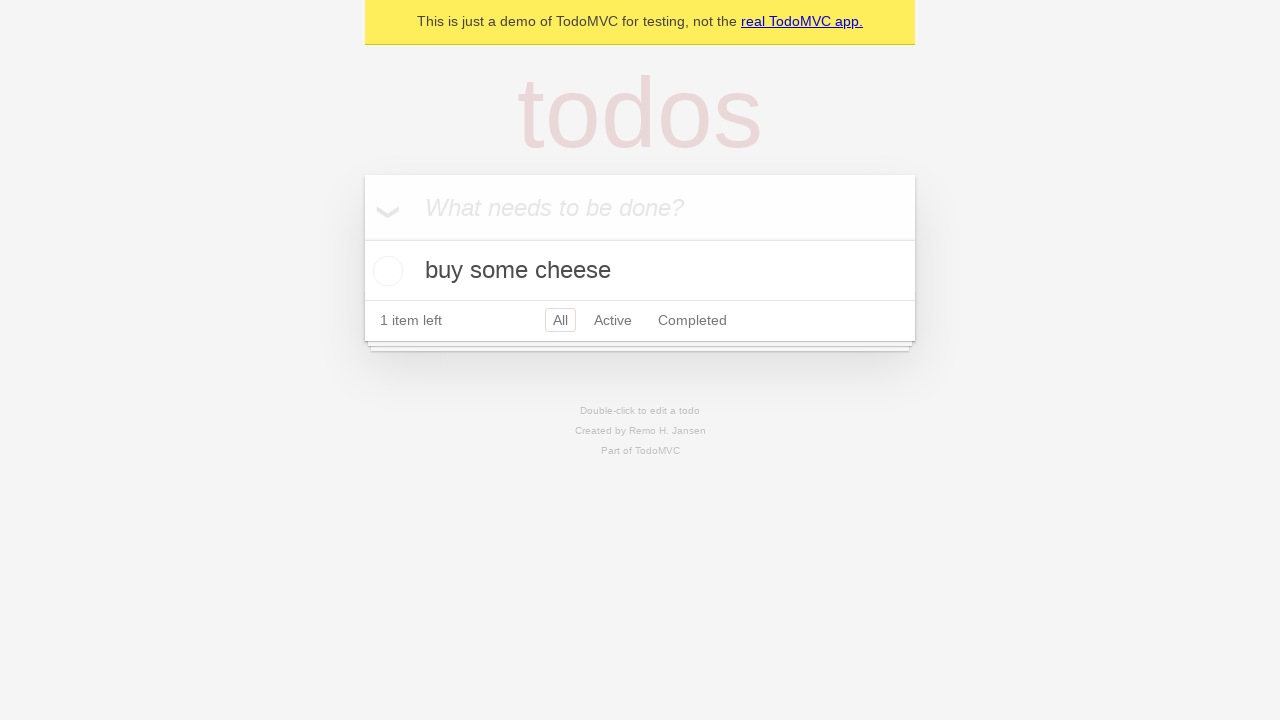

Filled new todo input with 'feed the cat' on .new-todo
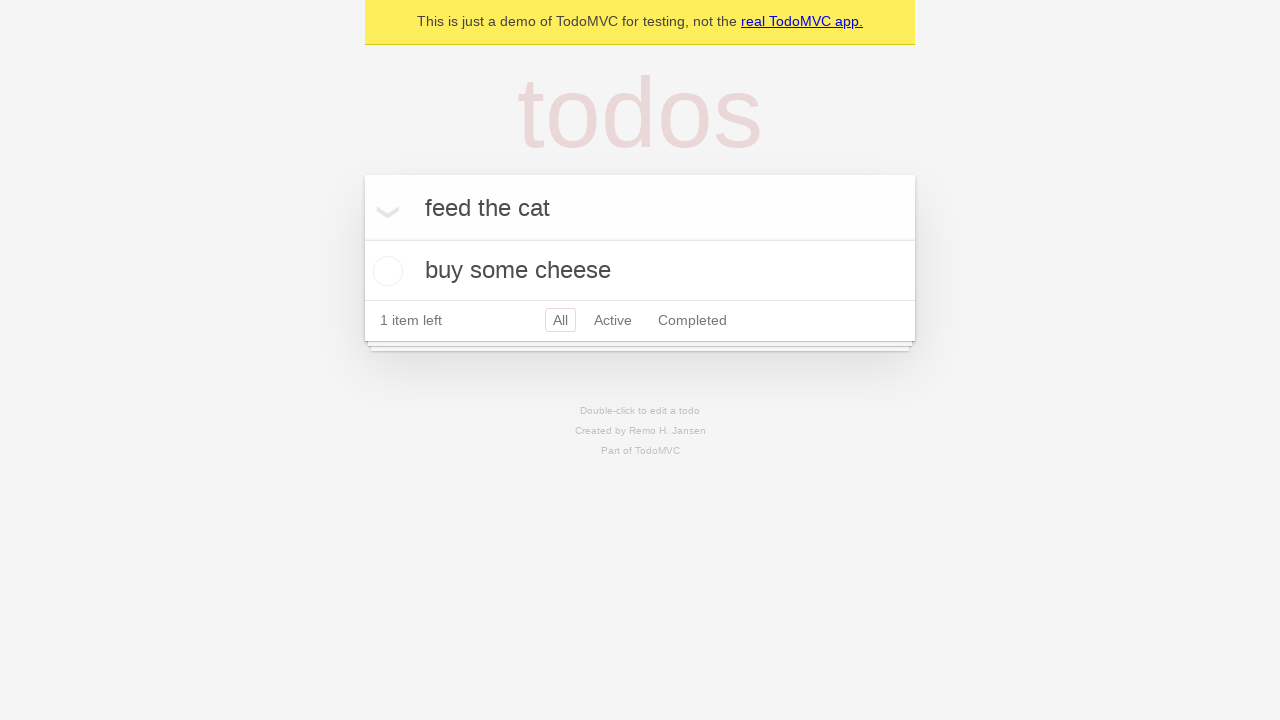

Pressed Enter to create second todo on .new-todo
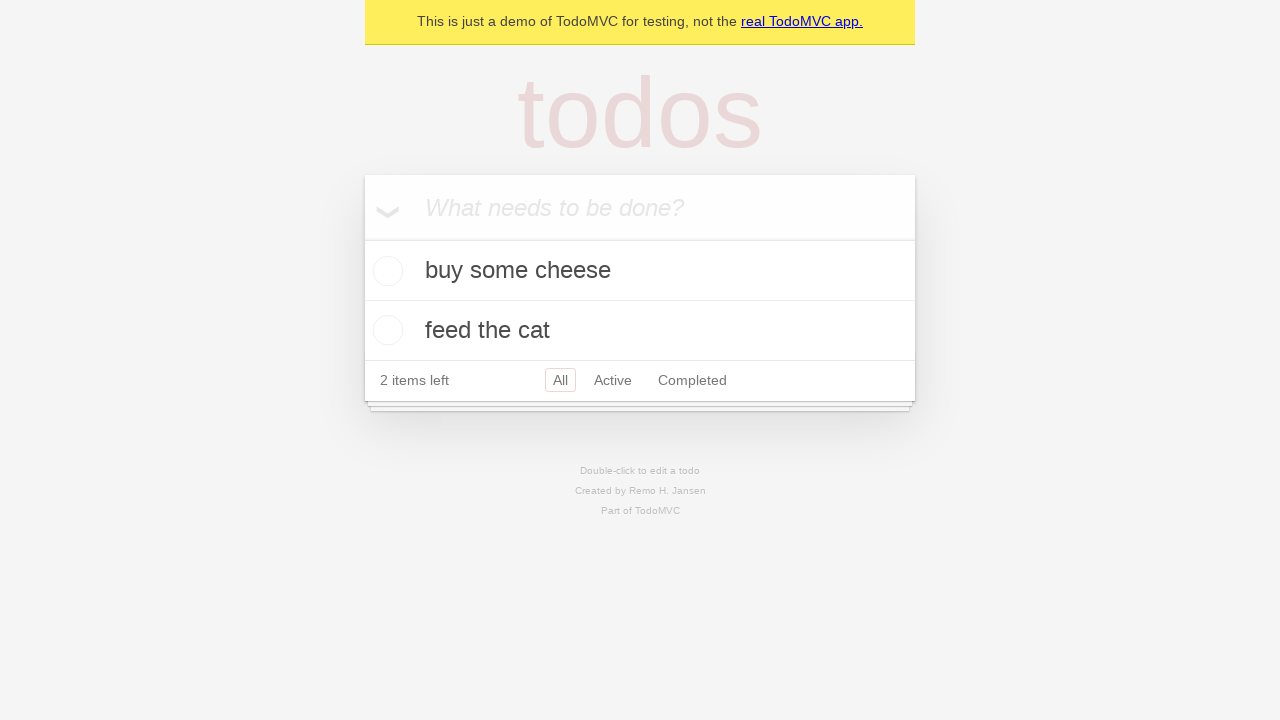

Marked first todo as complete at (385, 271) on .todo-list li >> nth=0 >> .toggle
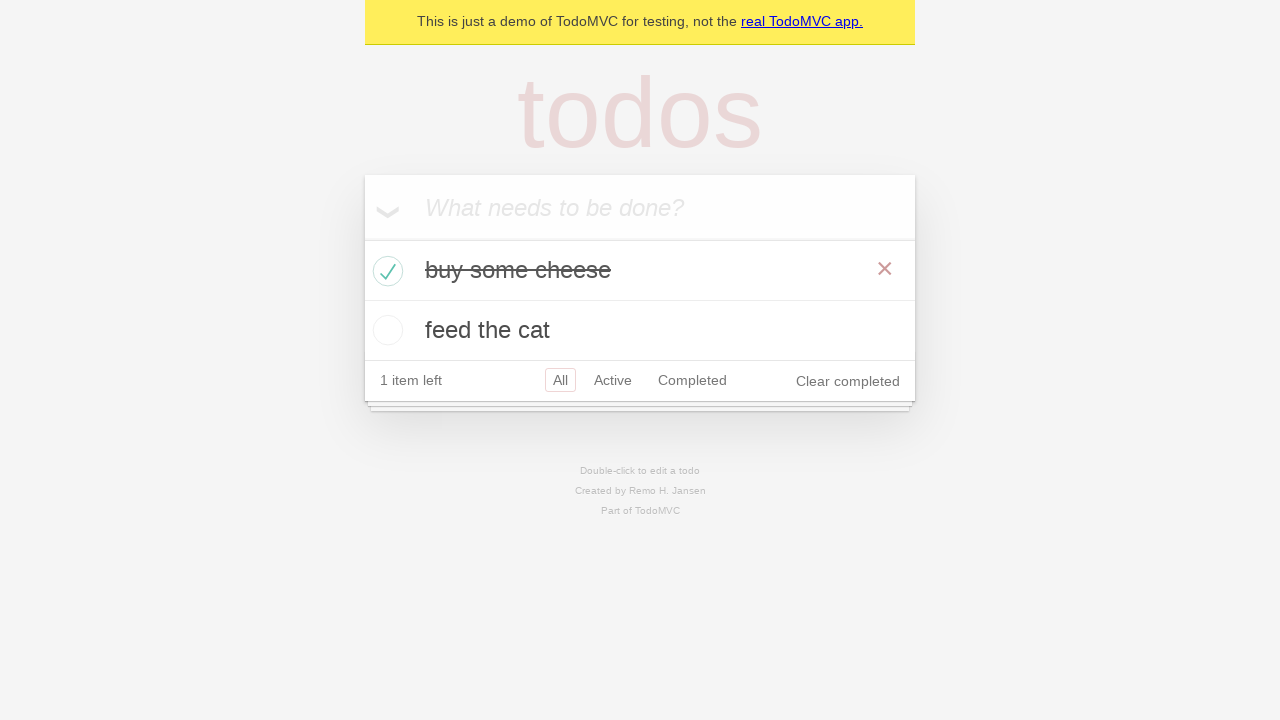

Reloaded the page to test data persistence
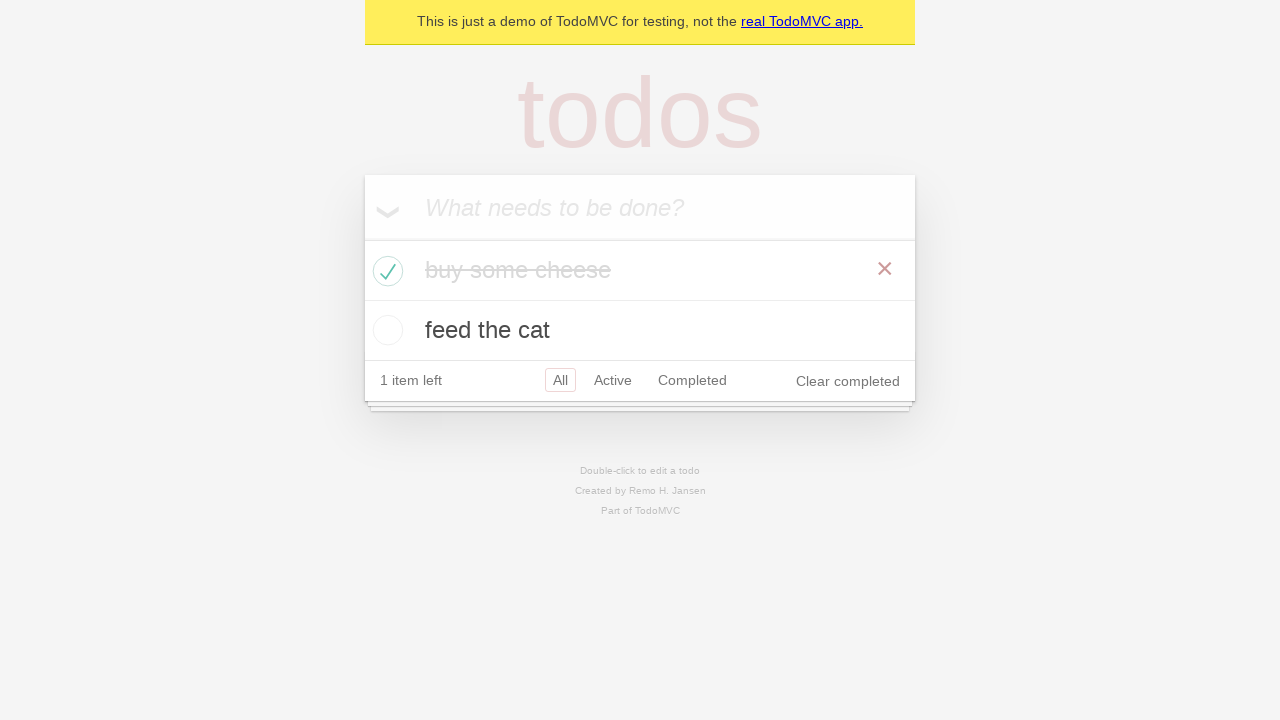

Todos loaded after page reload
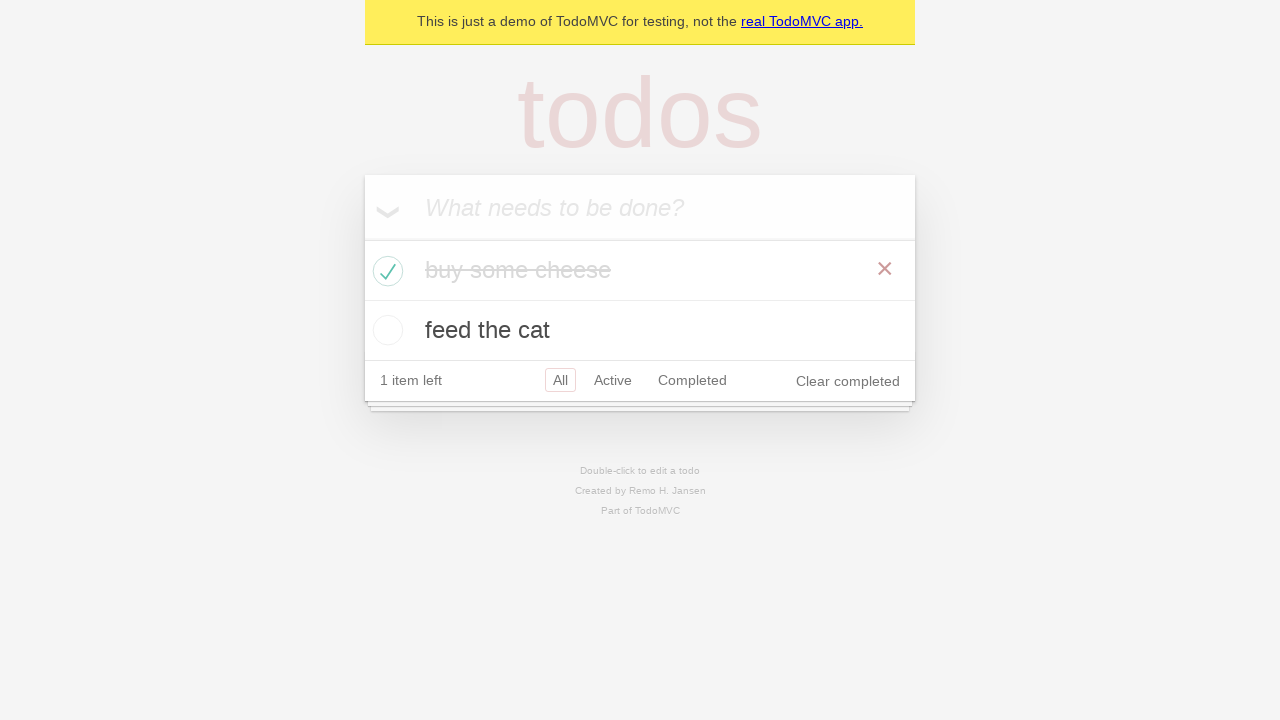

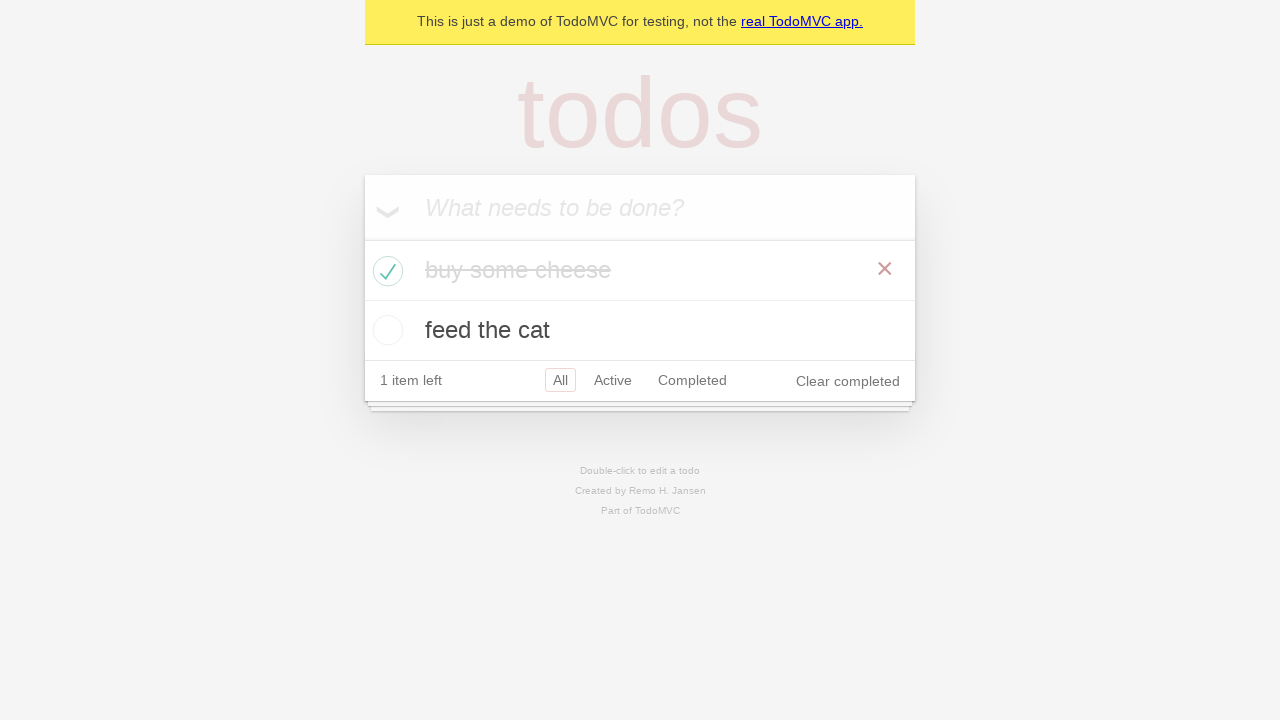